Navigates to SpiceJet website and maximizes the browser window. The script appears to be a basic setup for dropdown testing but only contains navigation.

Starting URL: https://www.spicejet.com/

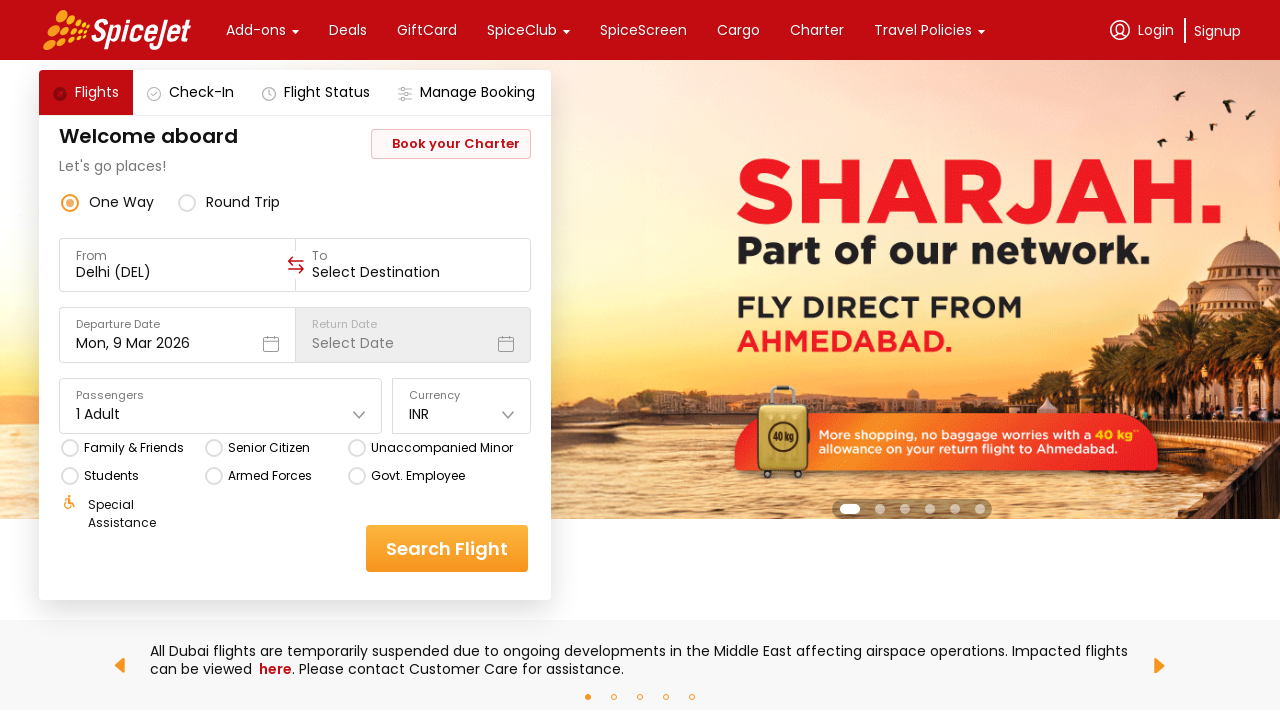

Waited for SpiceJet website to load (domcontentloaded)
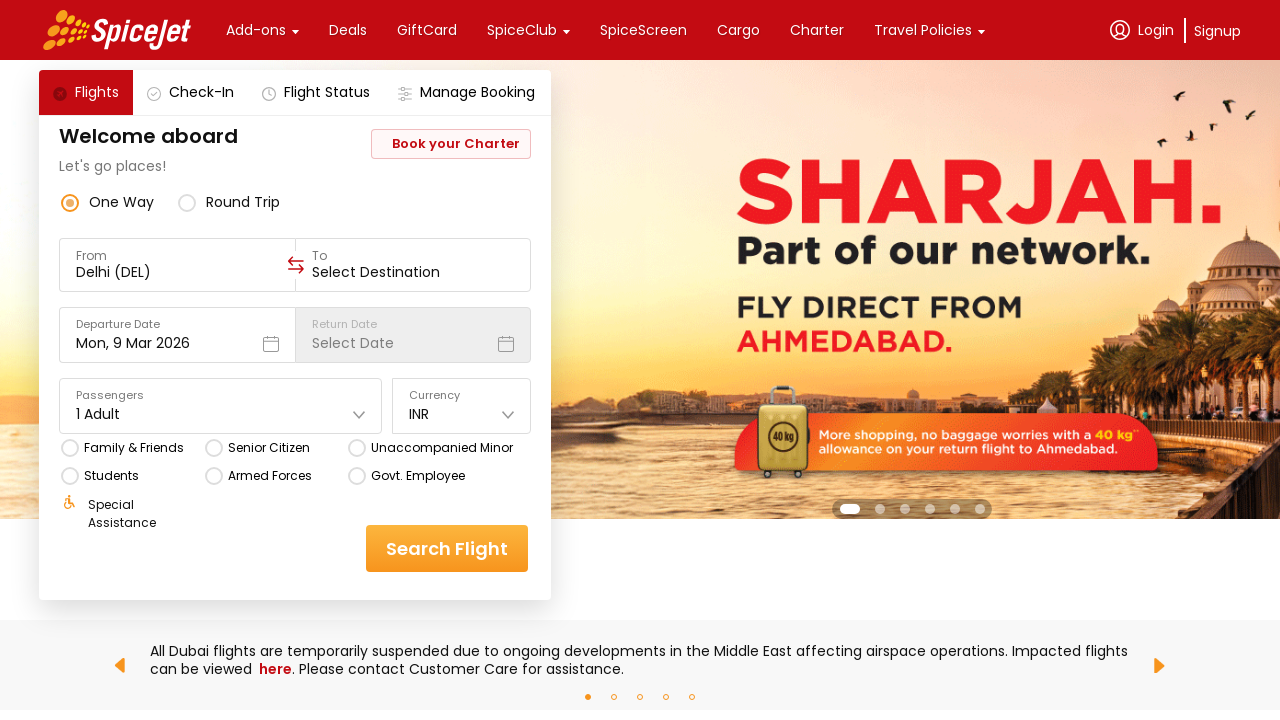

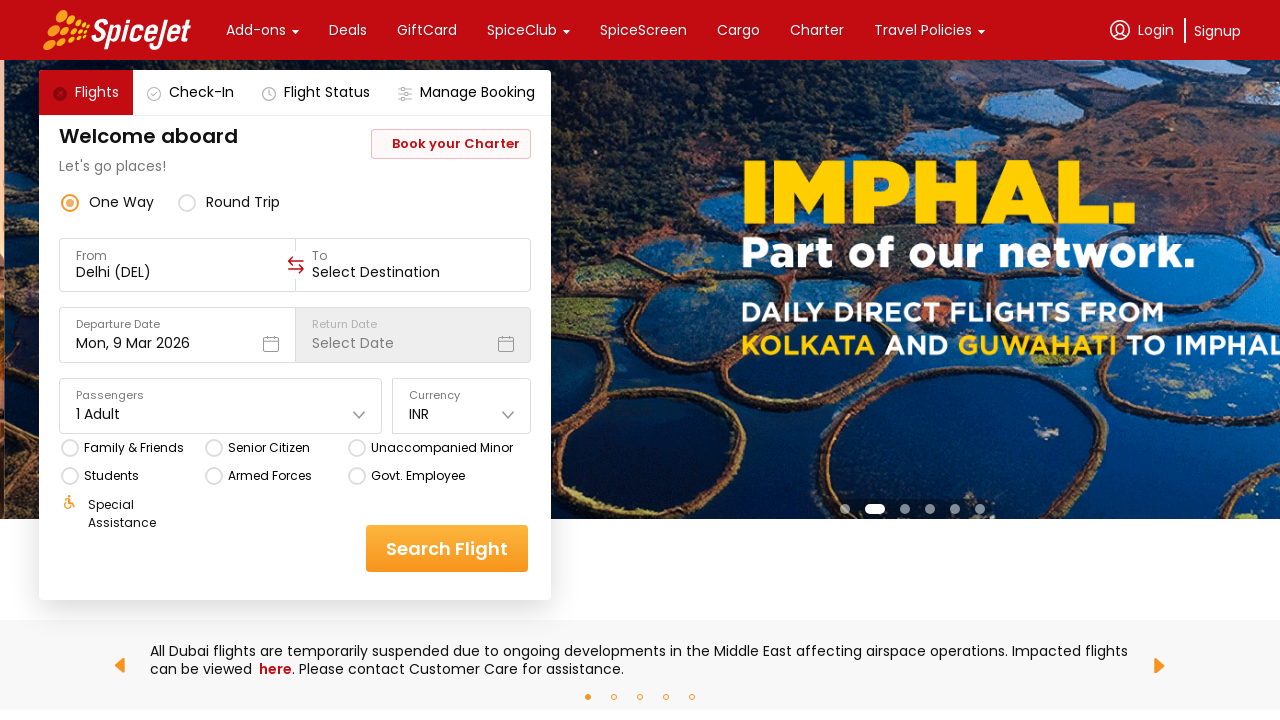